Tests error message display when attempting login with non-existent user credentials

Starting URL: https://vue-demo.daniel-avellaneda.com

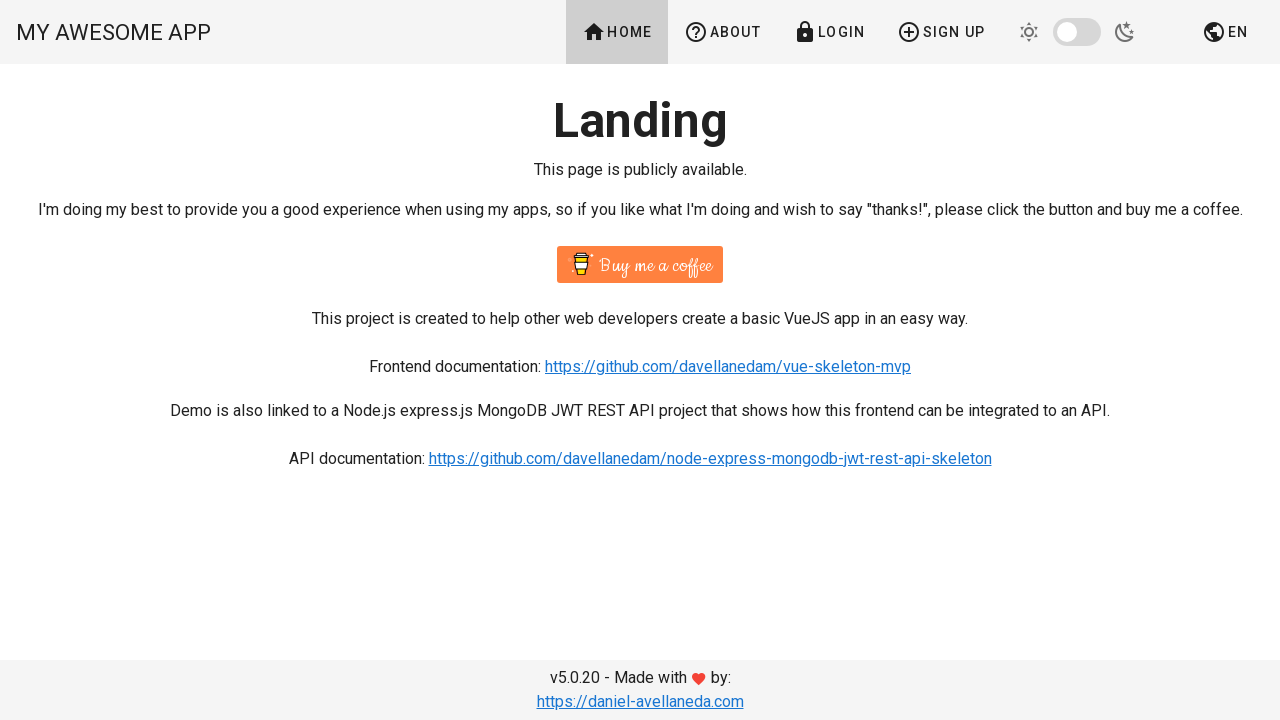

Clicked Login button to navigate to login page at (829, 32) on text=Login
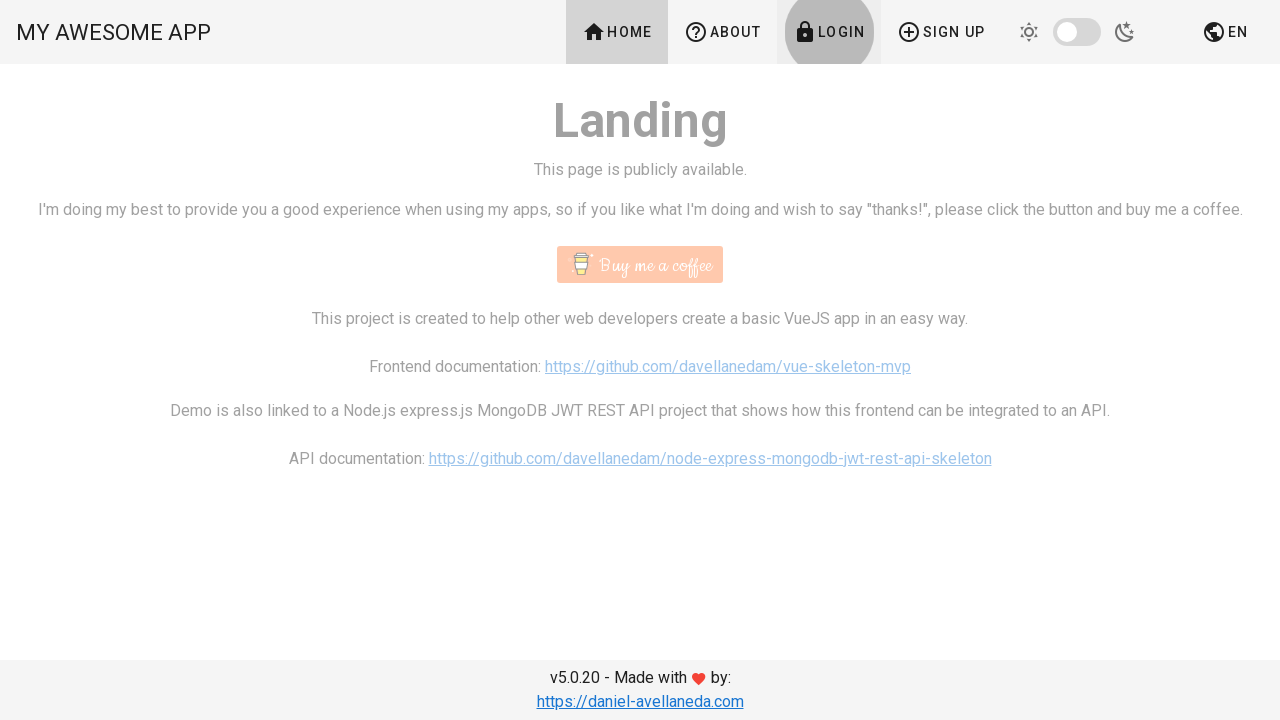

Filled email field with non-existent user email 'non-existing-user@gmal.com' on input[type='email']
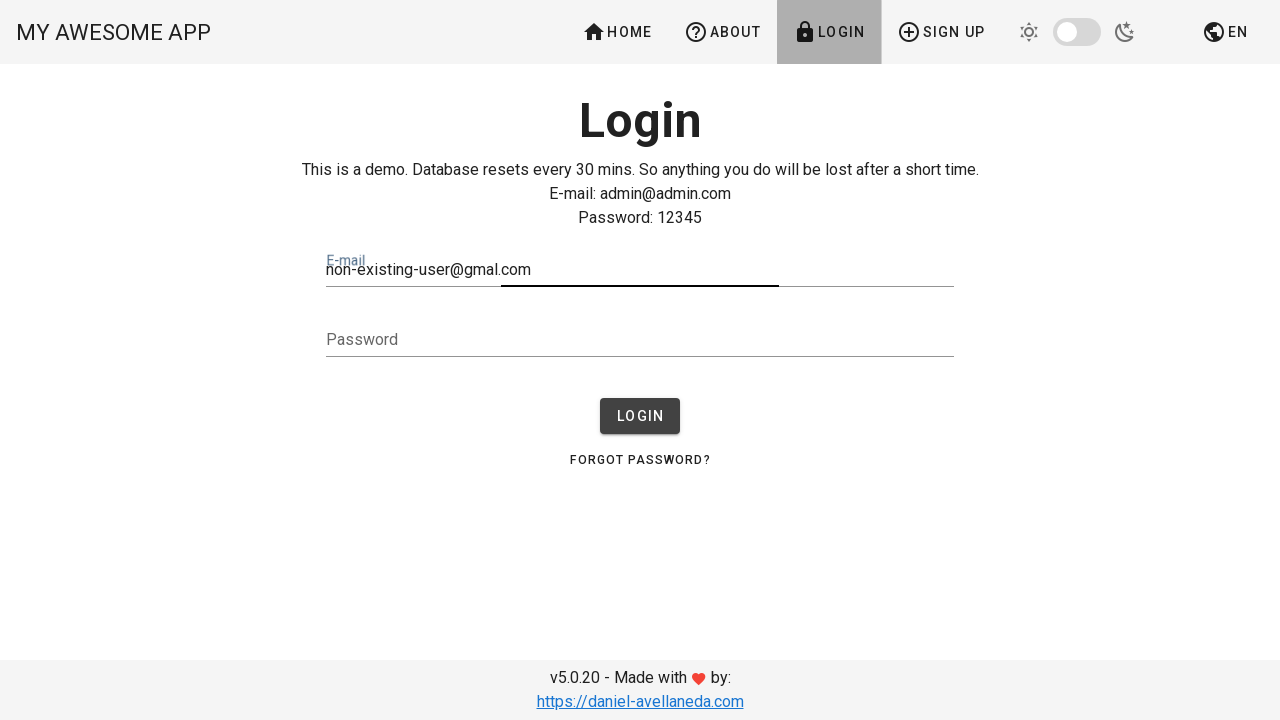

Filled password field with 'password123' on input[type='password']
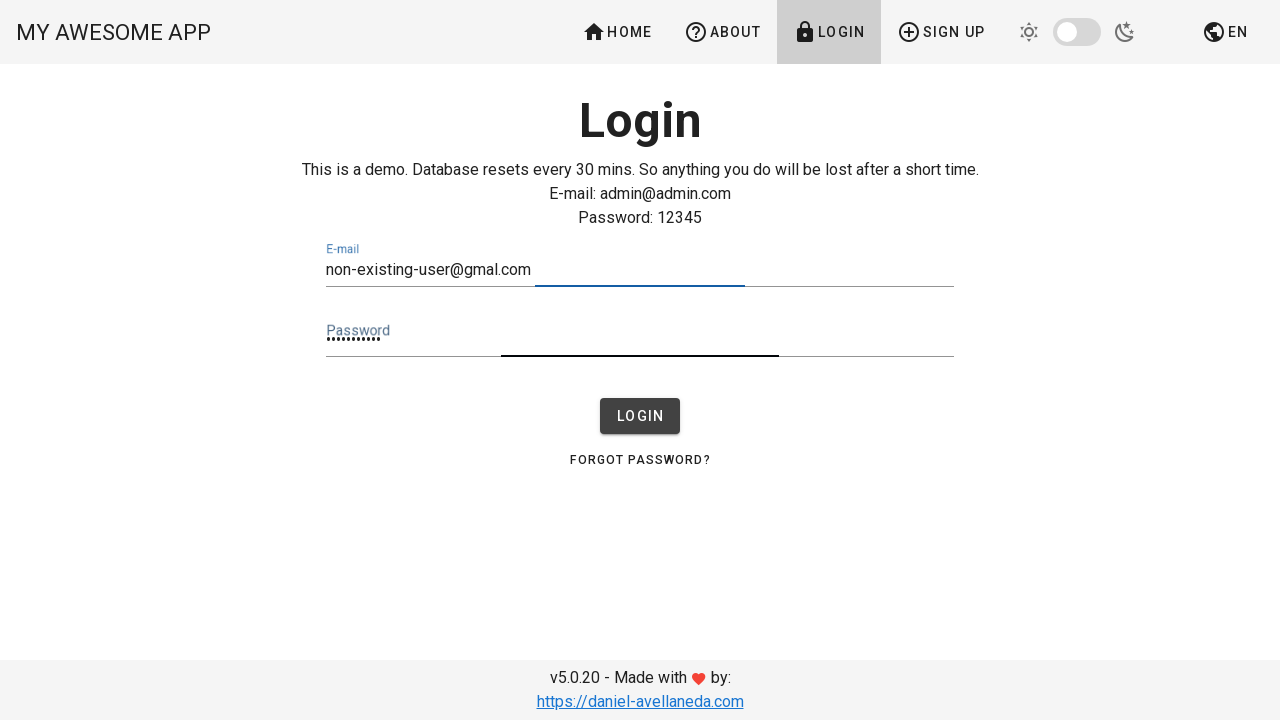

Clicked submit button to attempt login with non-existent credentials at (640, 416) on button[type='submit']
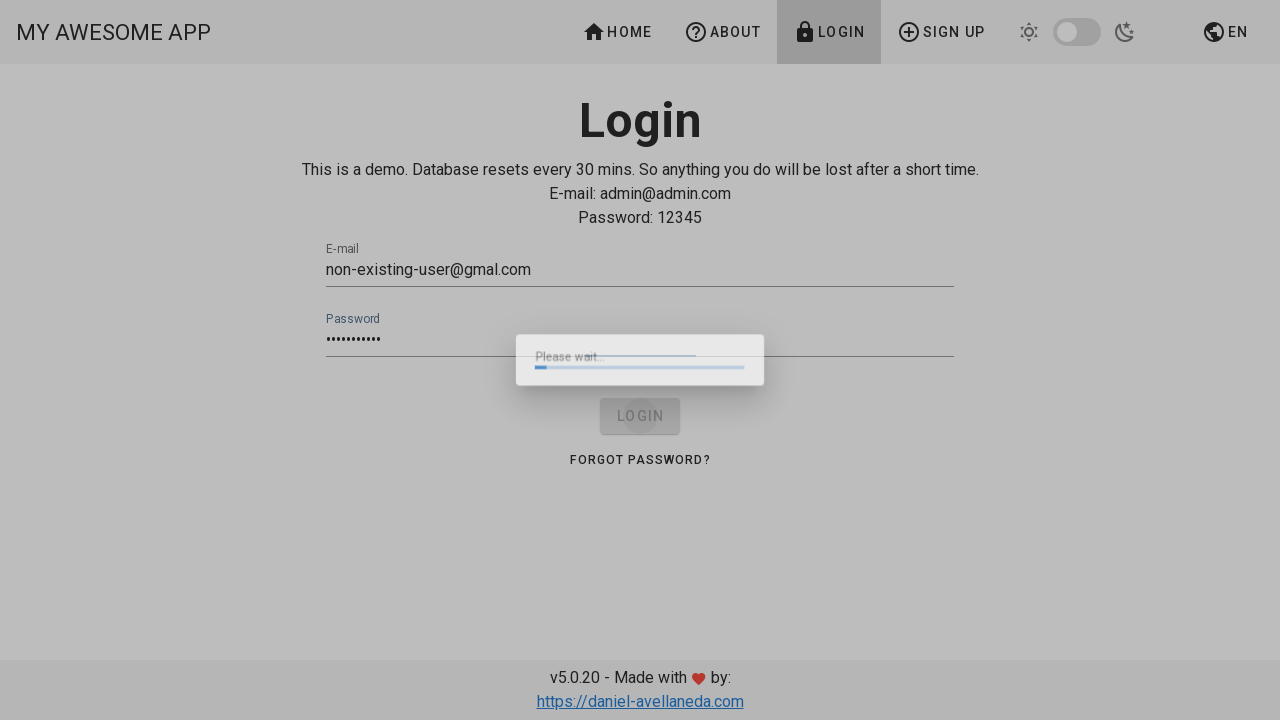

Error message 'User does not exist' appeared as expected
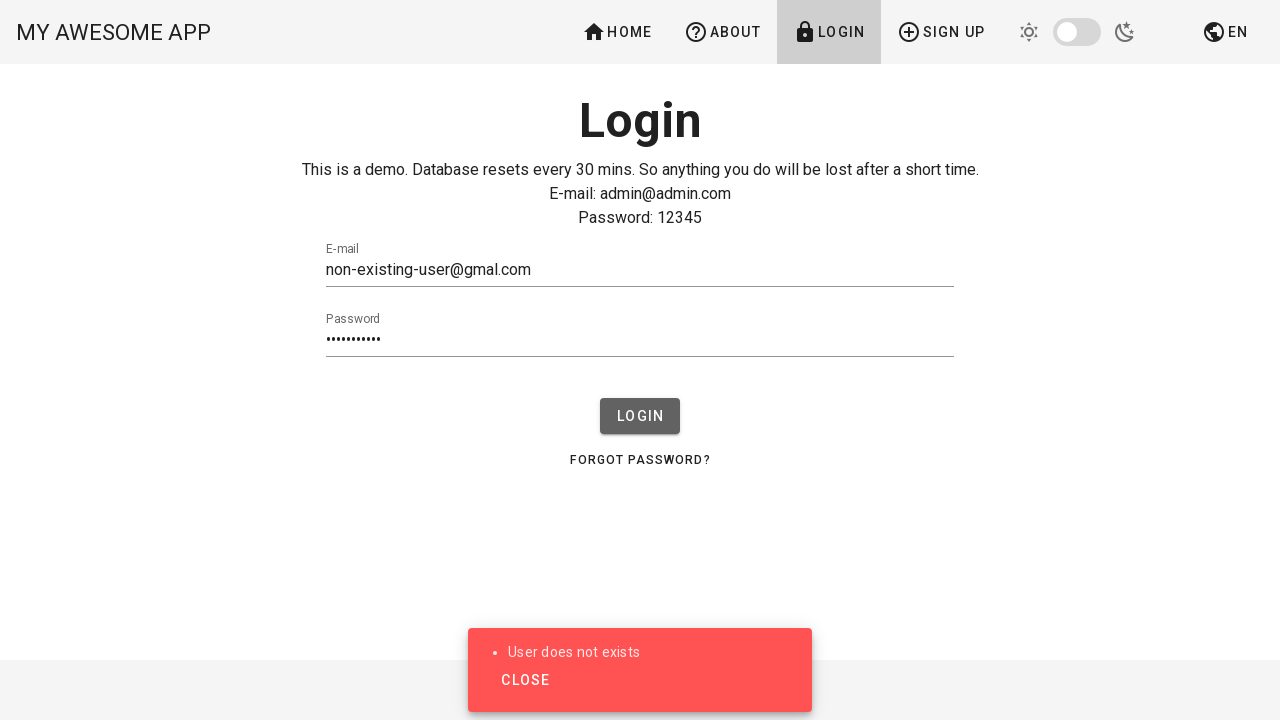

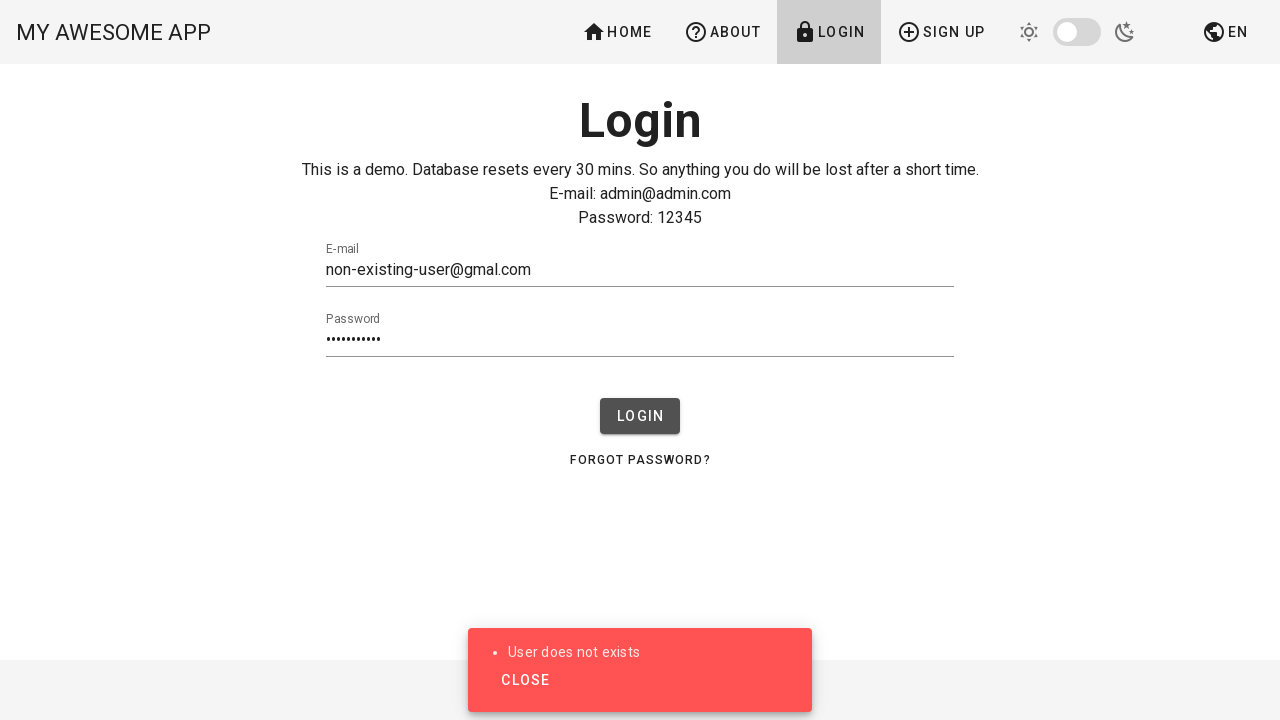